Tests drag and drop functionality by dragging a draggable element onto a droppable target area on the jQuery UI demo page

Starting URL: https://jqueryui.com/resources/demos/droppable/default.html

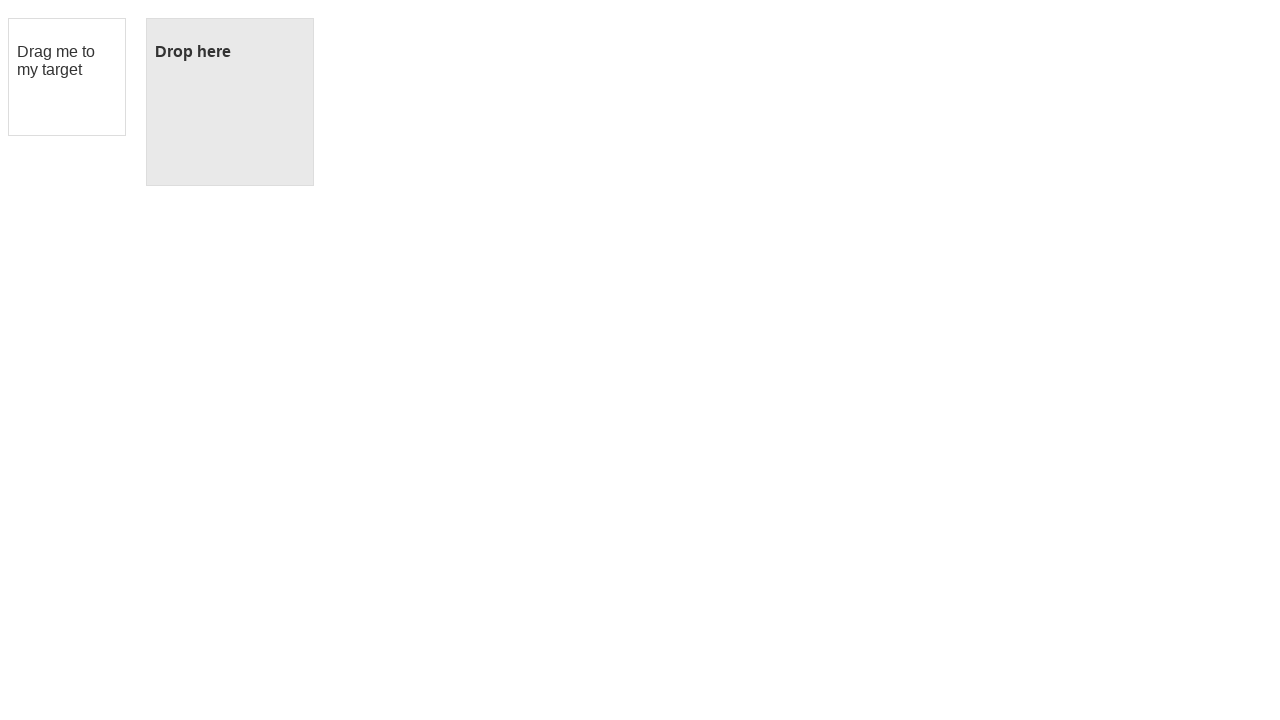

Navigated to jQuery UI droppable demo page
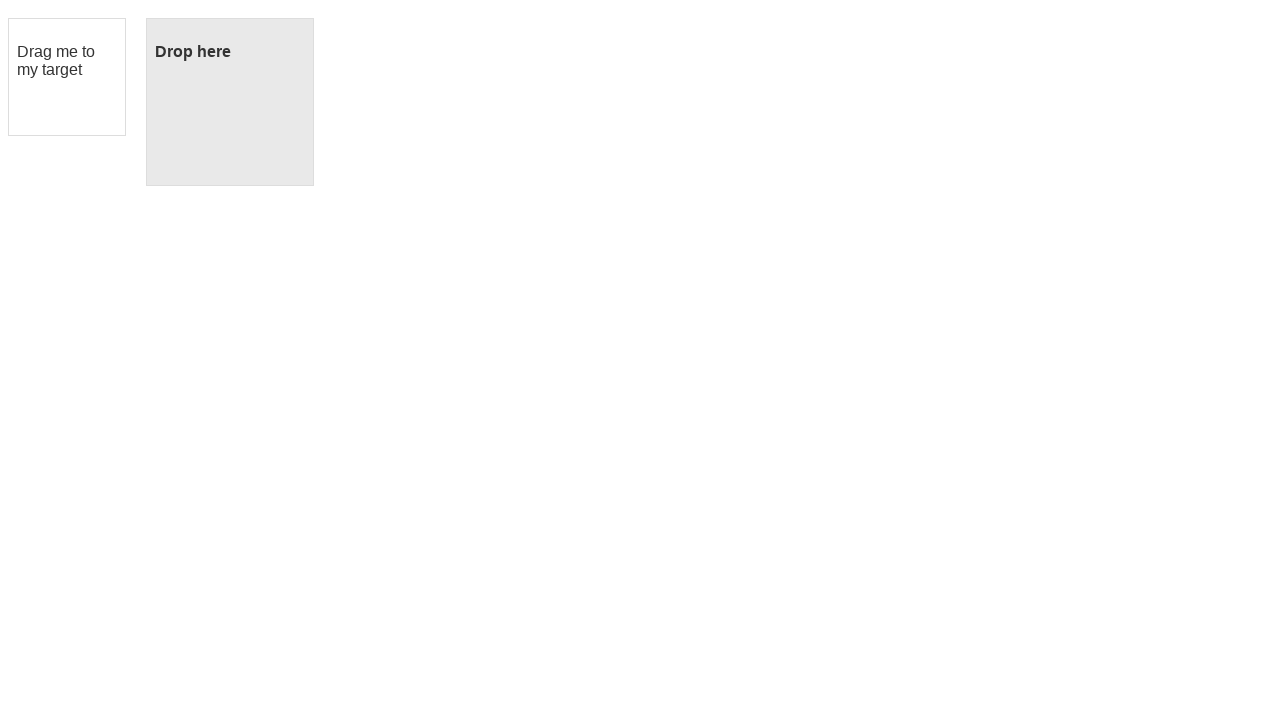

Located draggable element
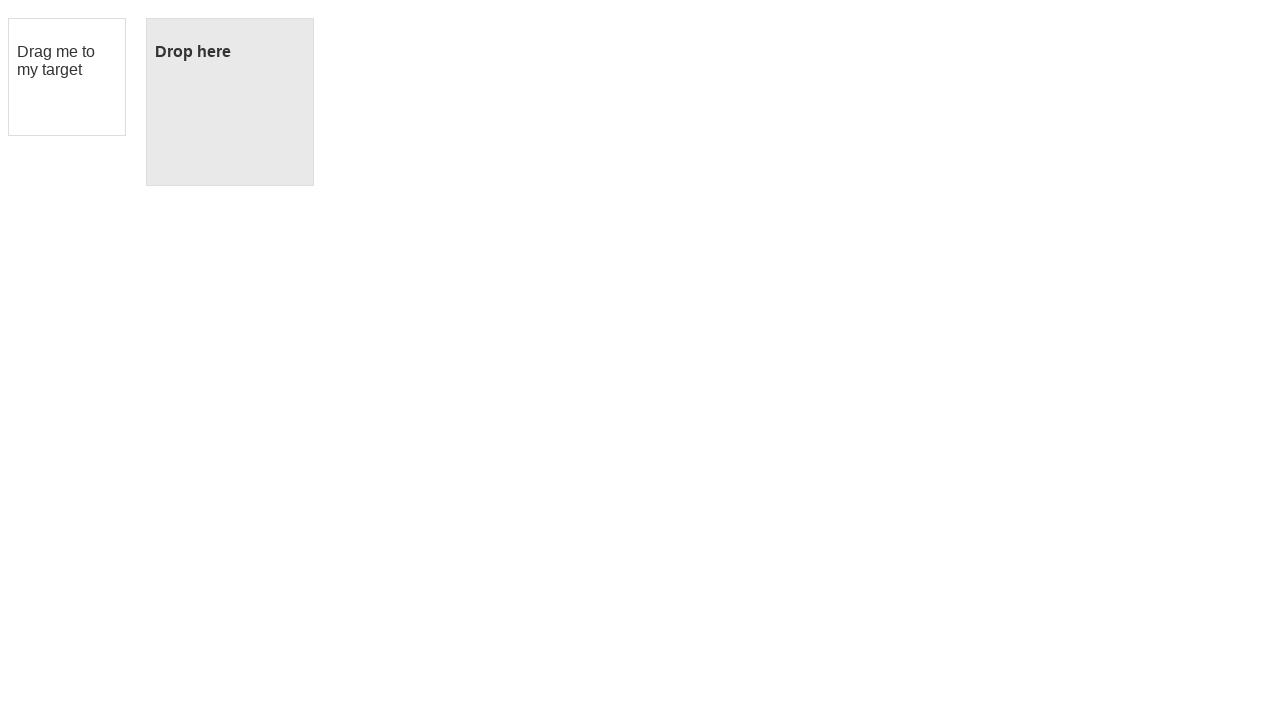

Located droppable target element
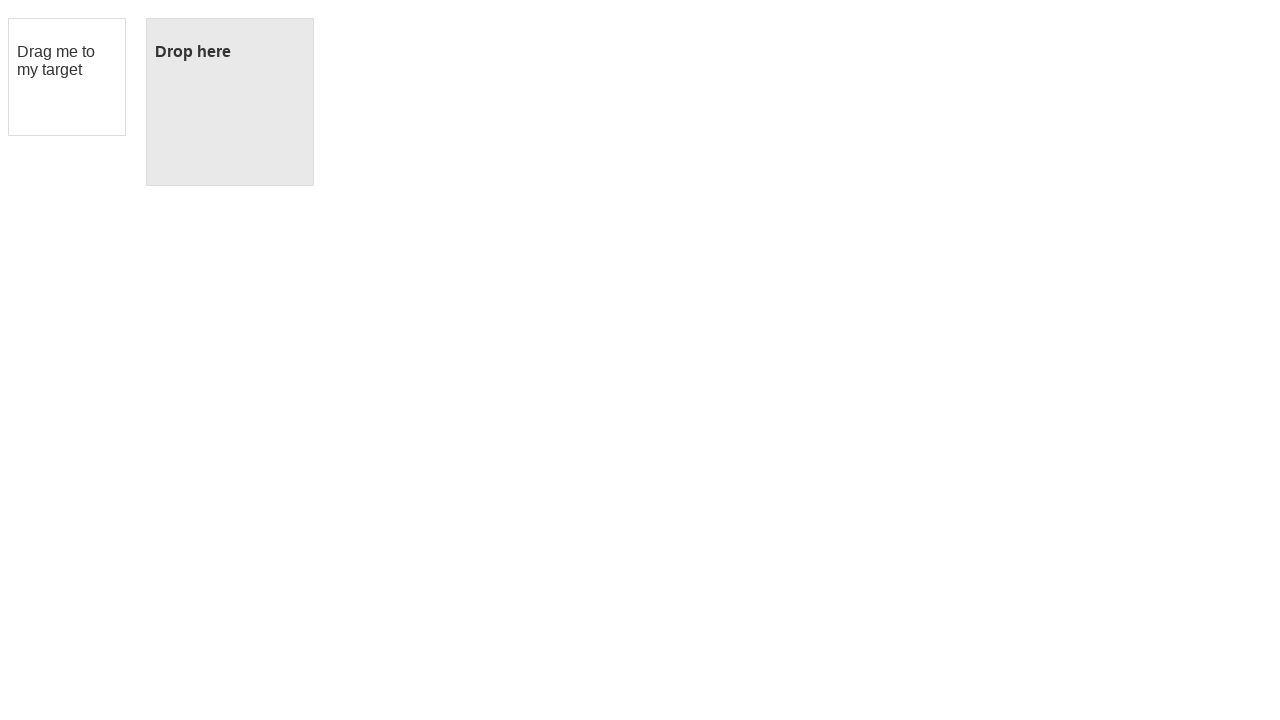

Dragged draggable element onto droppable target at (230, 102)
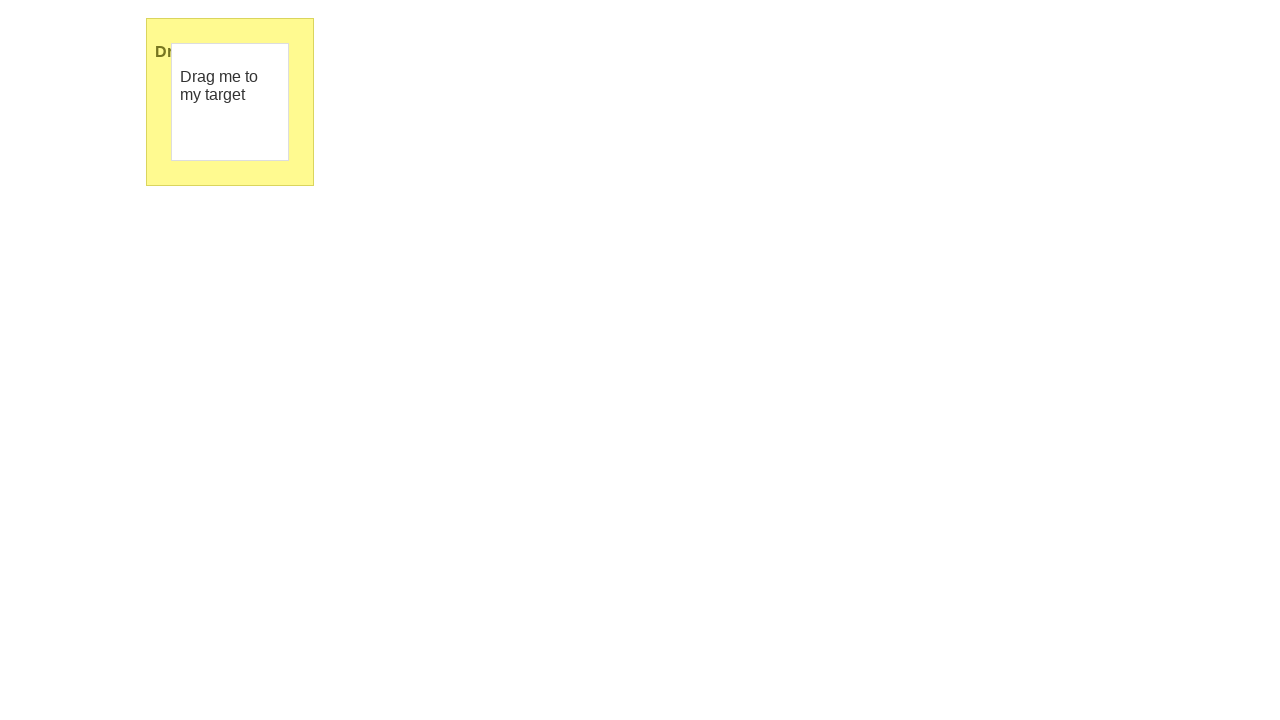

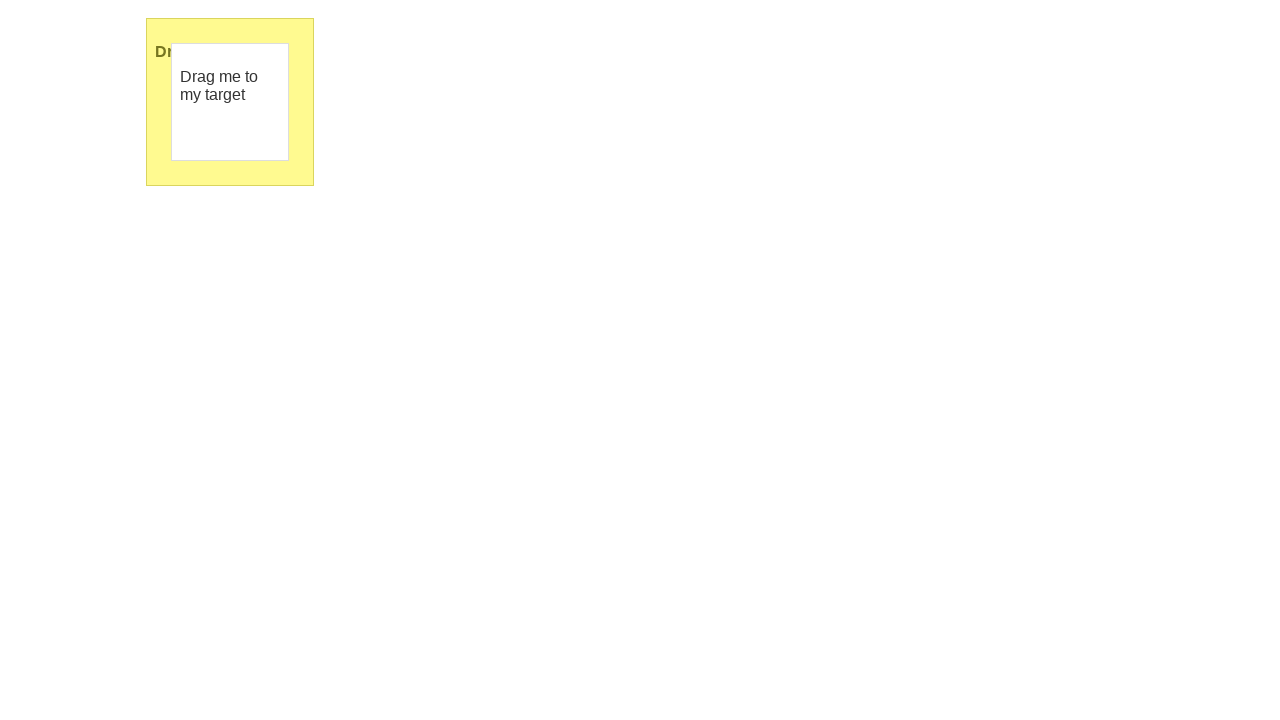